Tests the add/remove elements functionality by clicking the Add Element button and verifying that a Delete button appears.

Starting URL: http://the-internet.herokuapp.com/add_remove_elements/

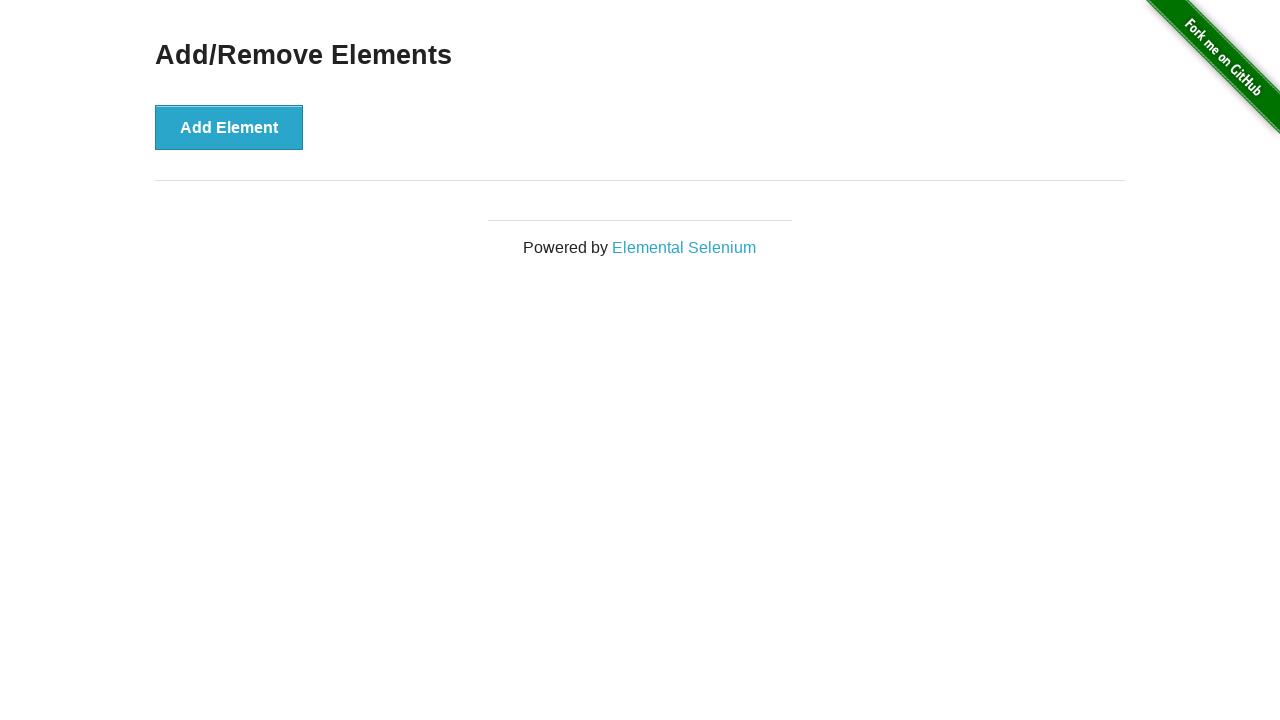

Clicked the 'Add Element' button at (229, 127) on [onclick='addElement()']
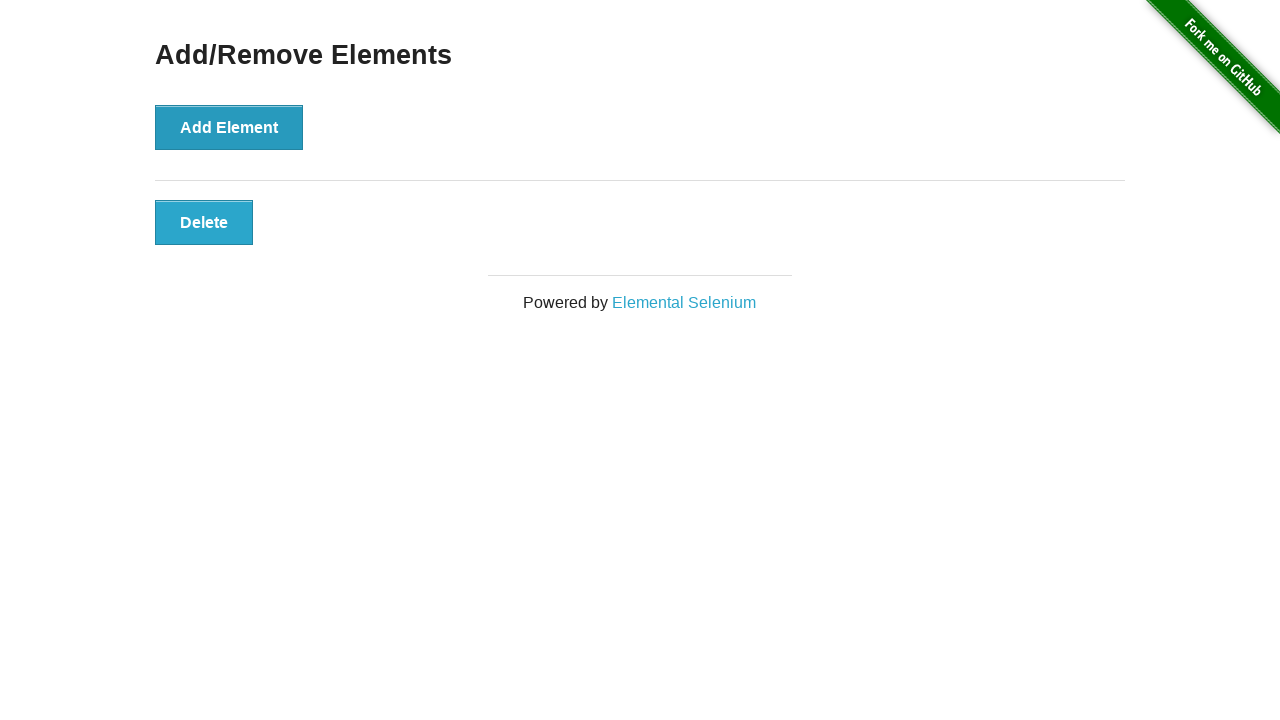

Delete button selector became available
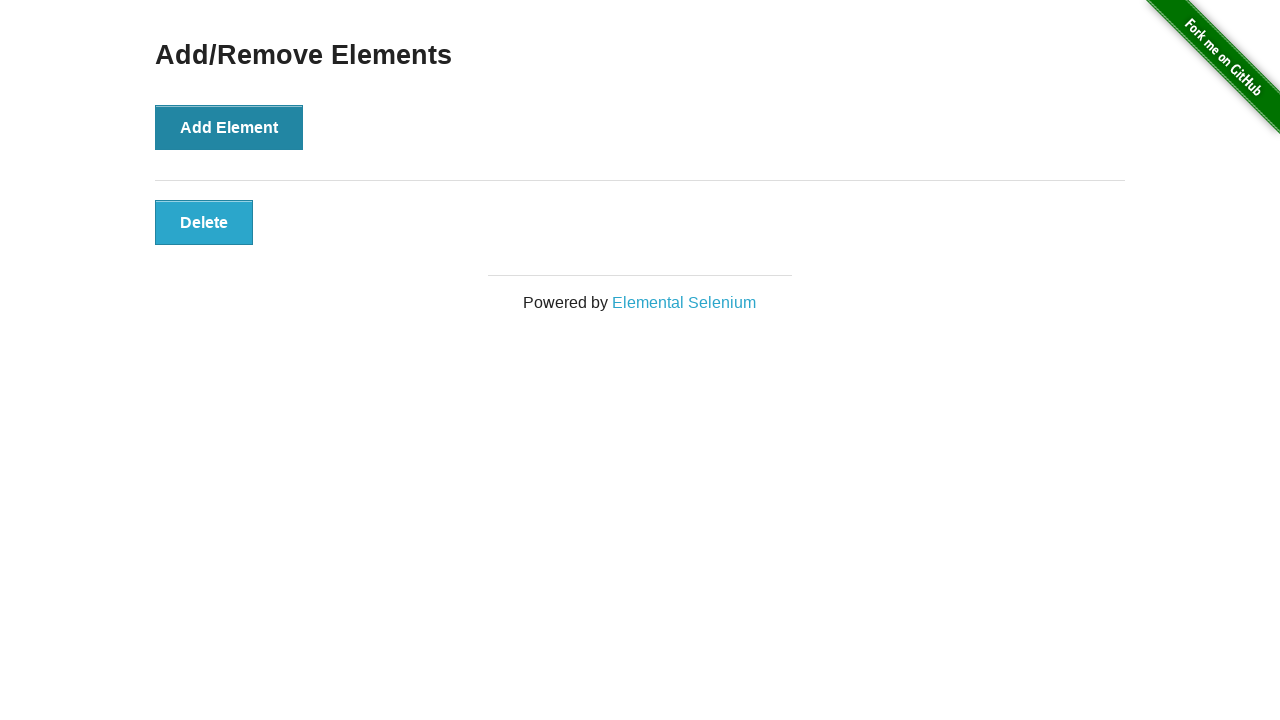

Verified that the Delete button is visible
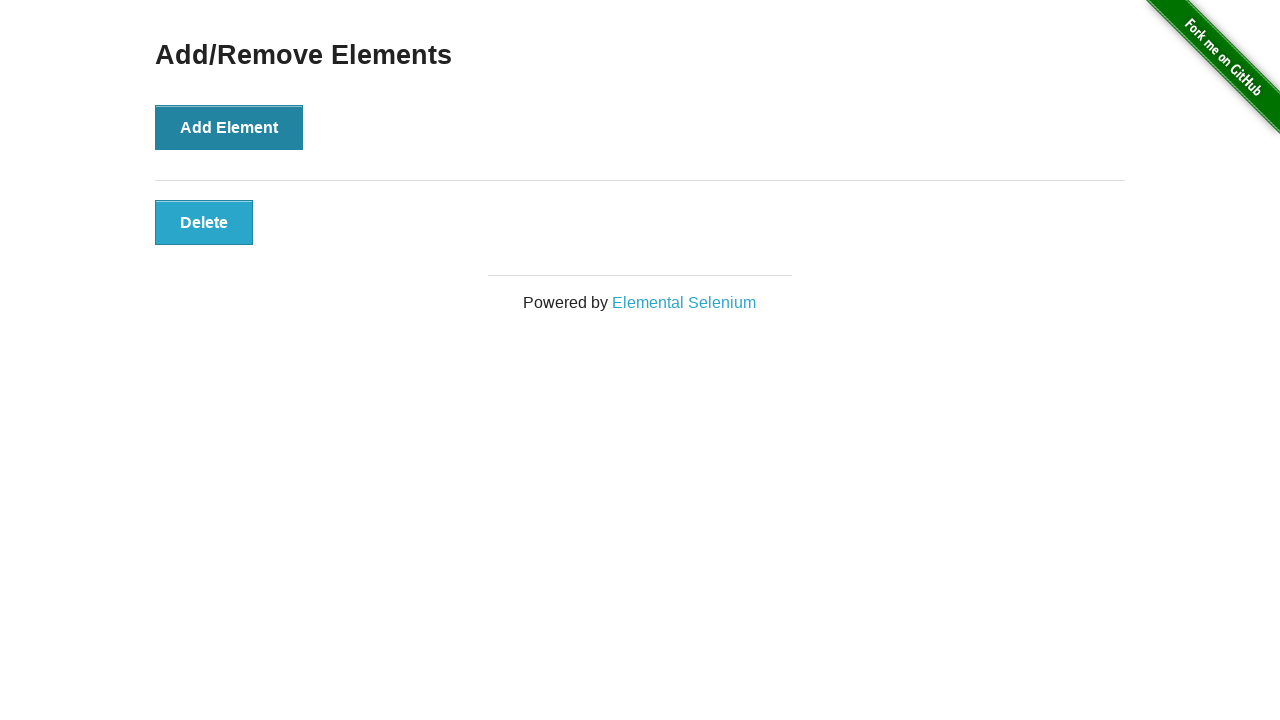

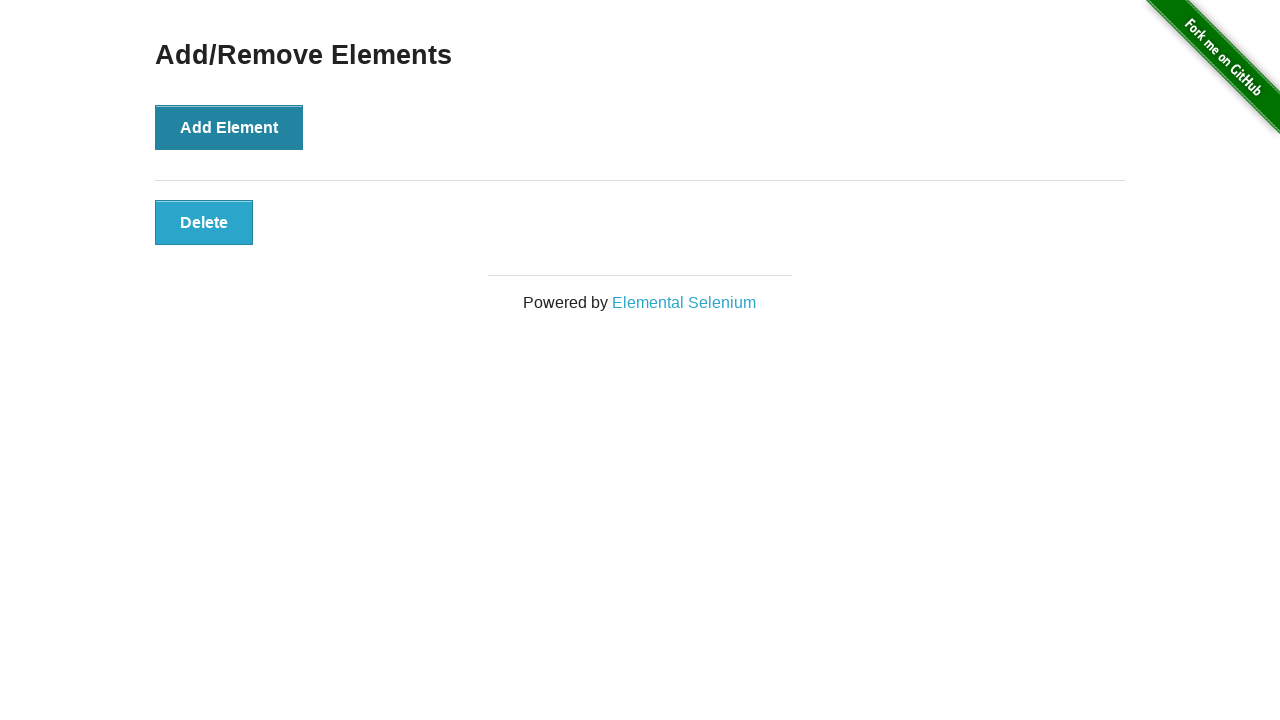